Intercepts the fruit API, modifies the response to add a new fruit "Loquat", and verifies it appears on the page

Starting URL: https://demo.playwright.dev/api-mocking

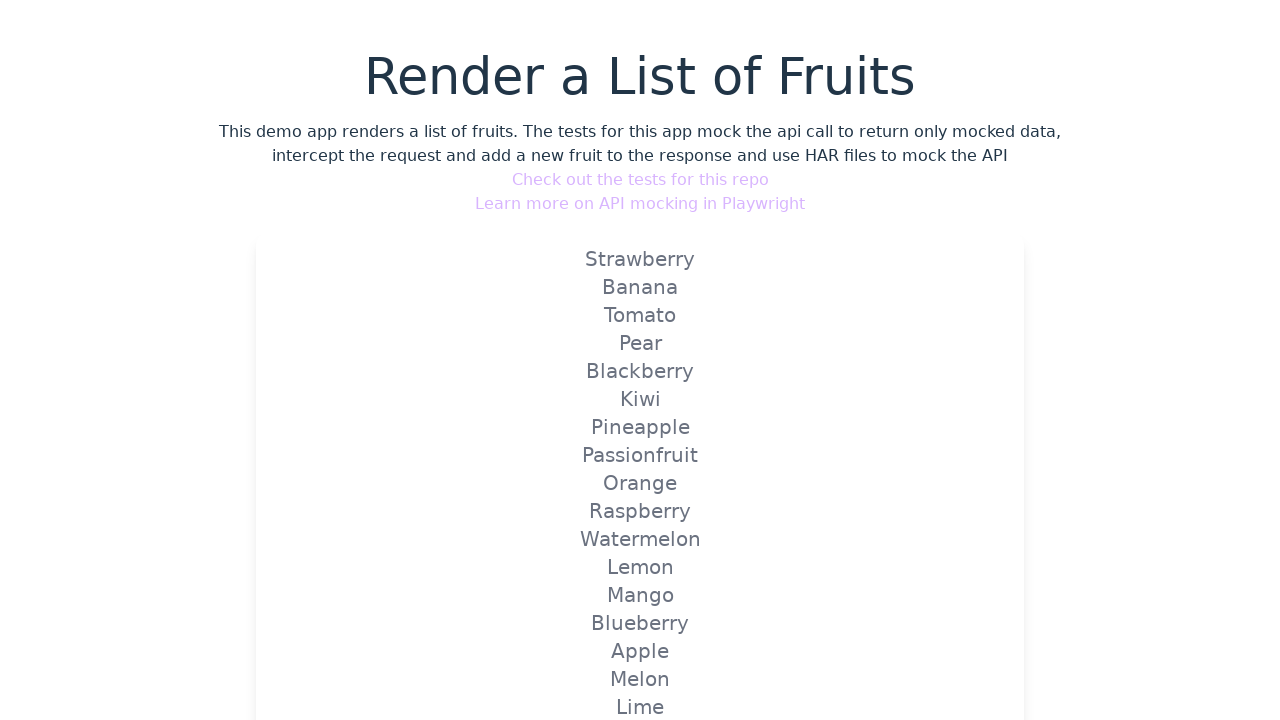

Set up route handler to intercept fruit API and add 'Loquat' to response
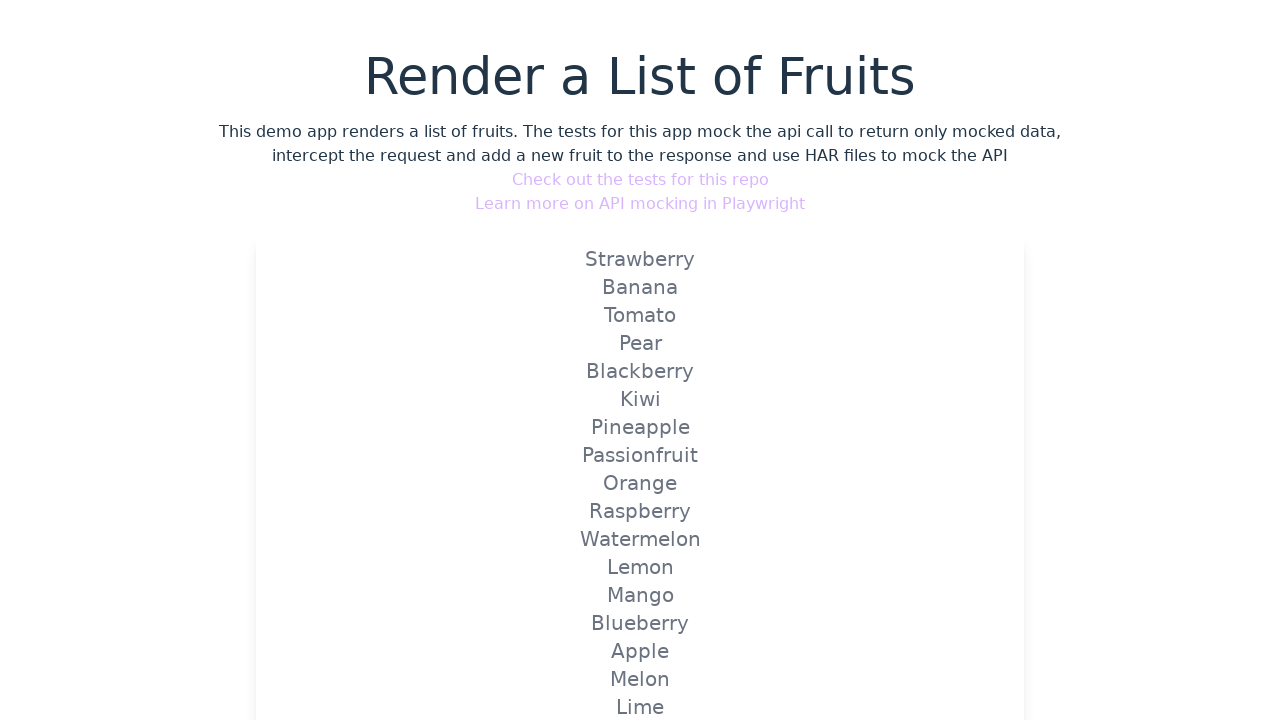

Reloaded page to trigger the intercepted API route
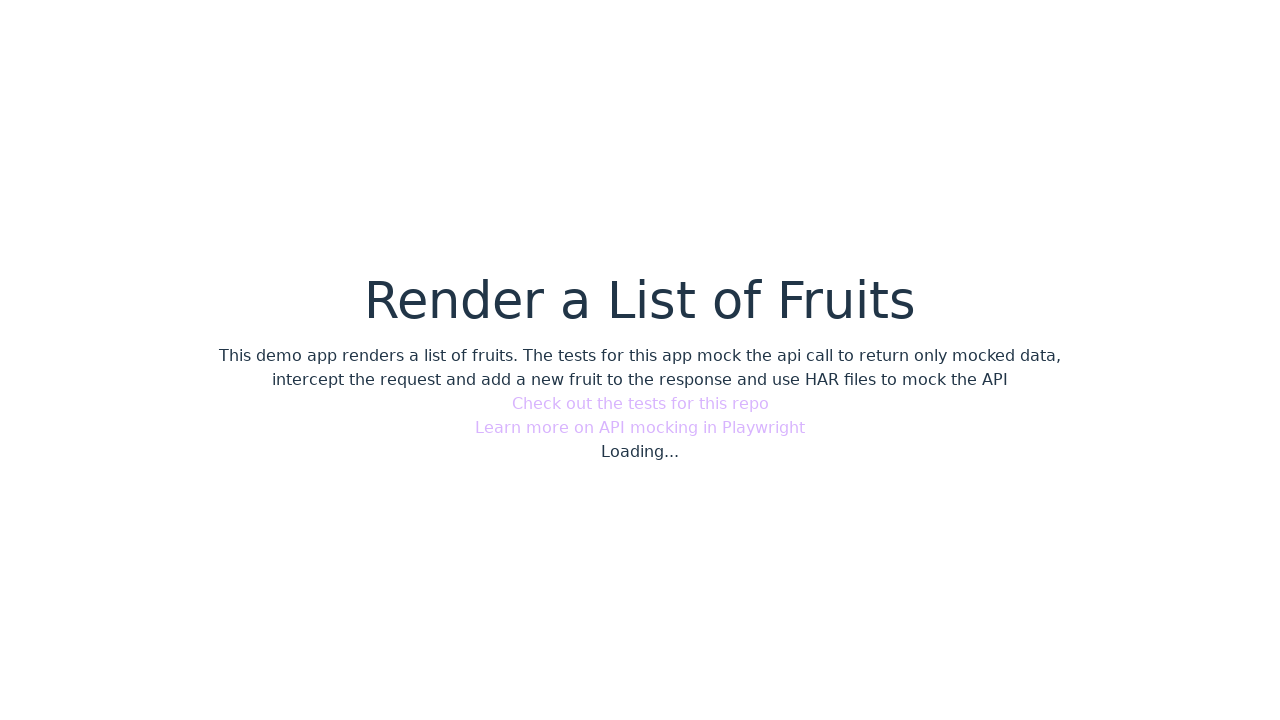

Verified that 'Loquat' fruit appears on the page
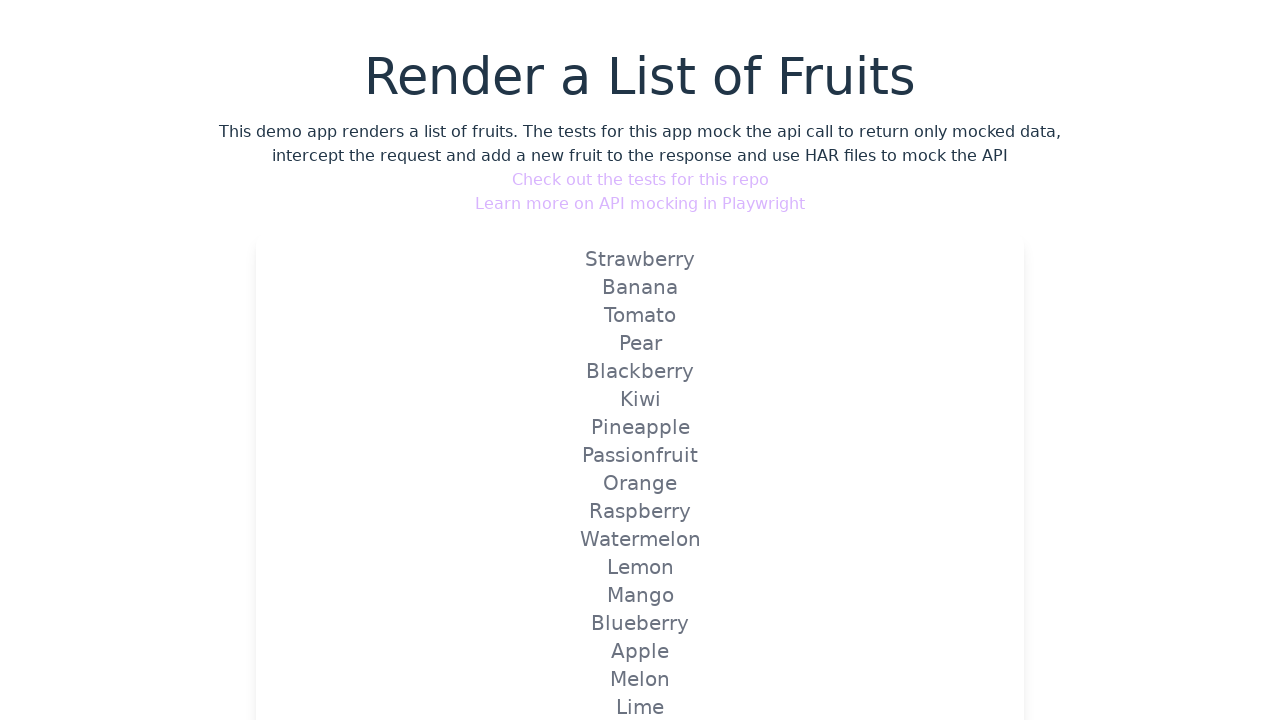

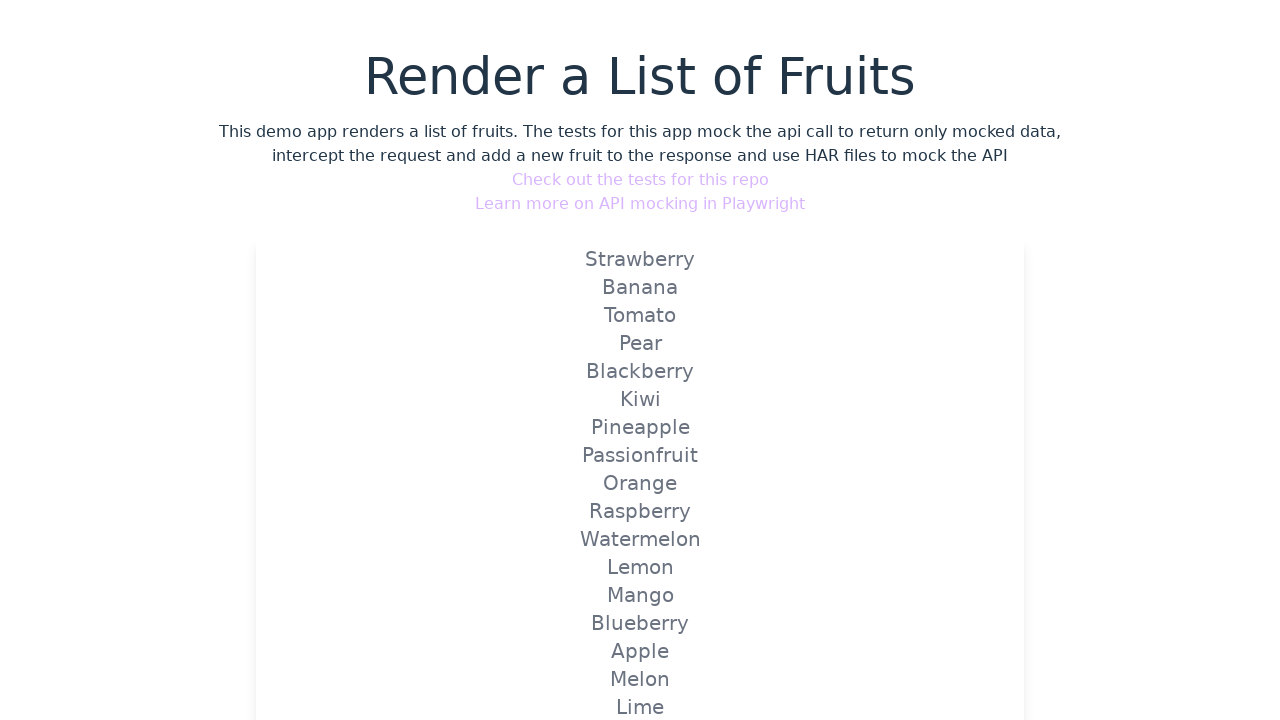